Tests form interaction on a registration demo page including filling text fields via JavaScript, handling alert dialogs, scrolling the page, selecting items from a multi-select dropdown, and selecting from a skills dropdown.

Starting URL: http://demo.automationtesting.in/Register.html

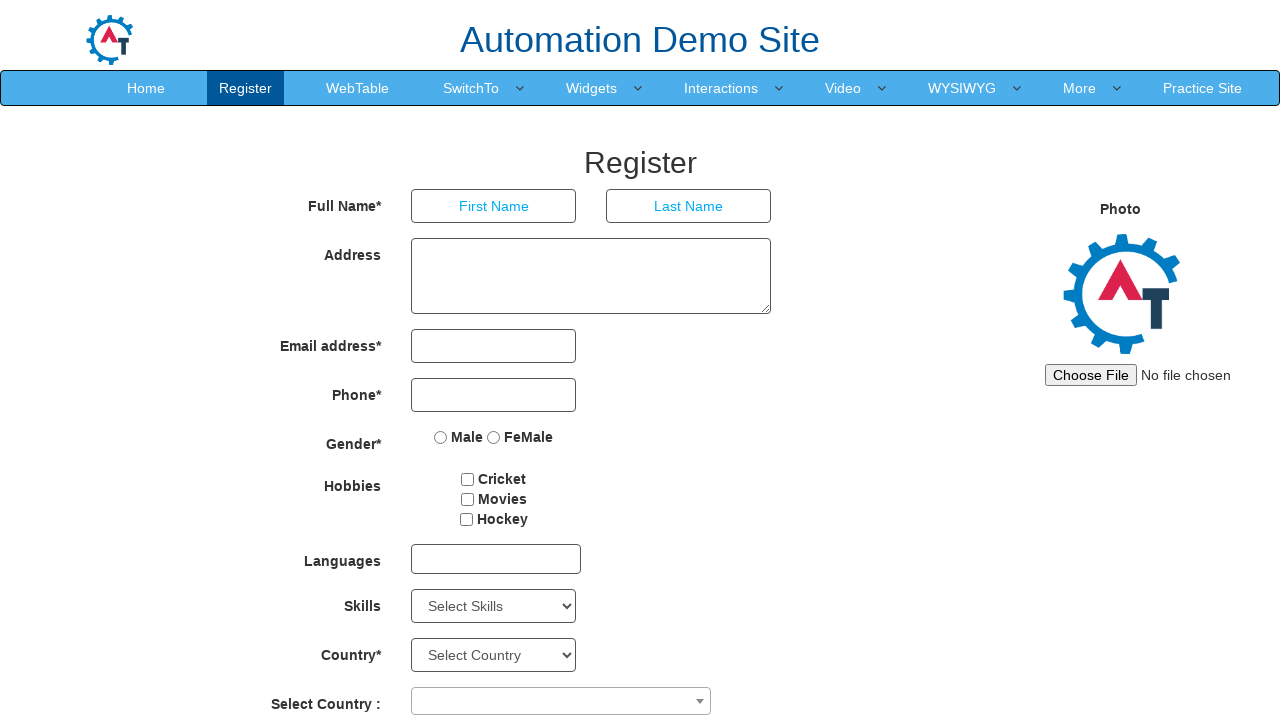

Triggered alert dialog with welcome message
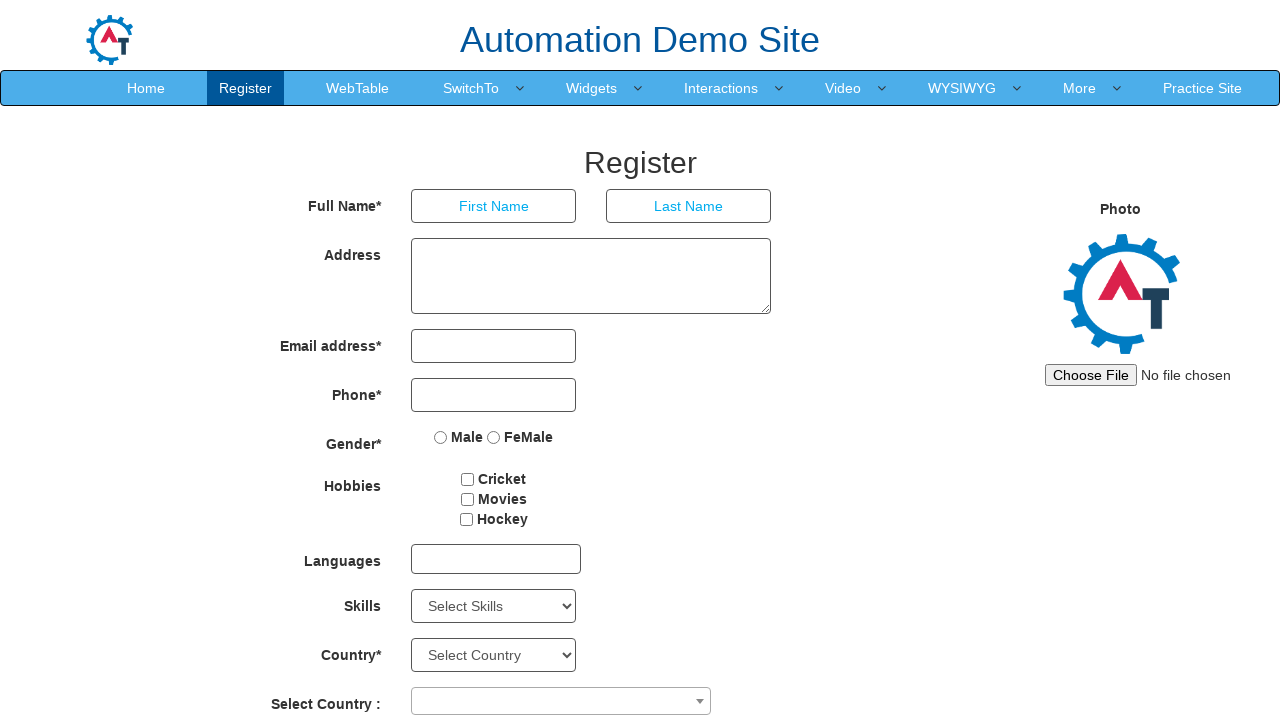

Set up dialog handler to accept alerts
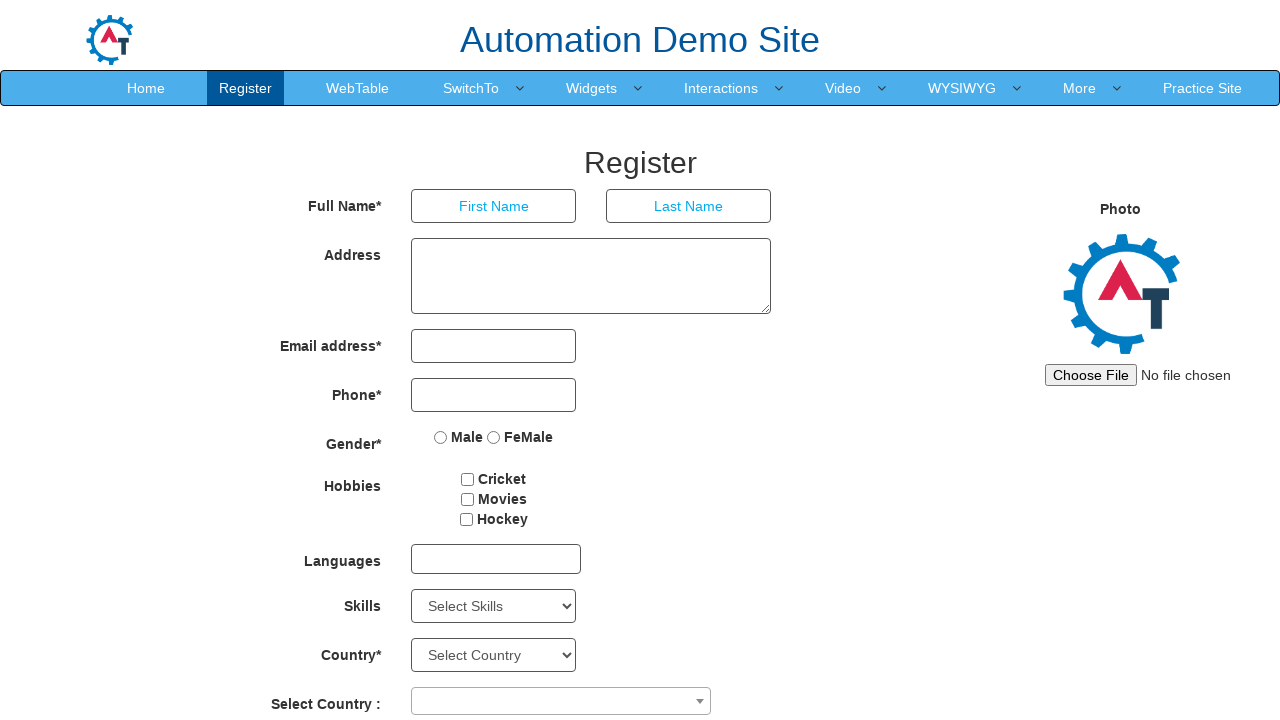

Waited 1 second for dialog to be processed
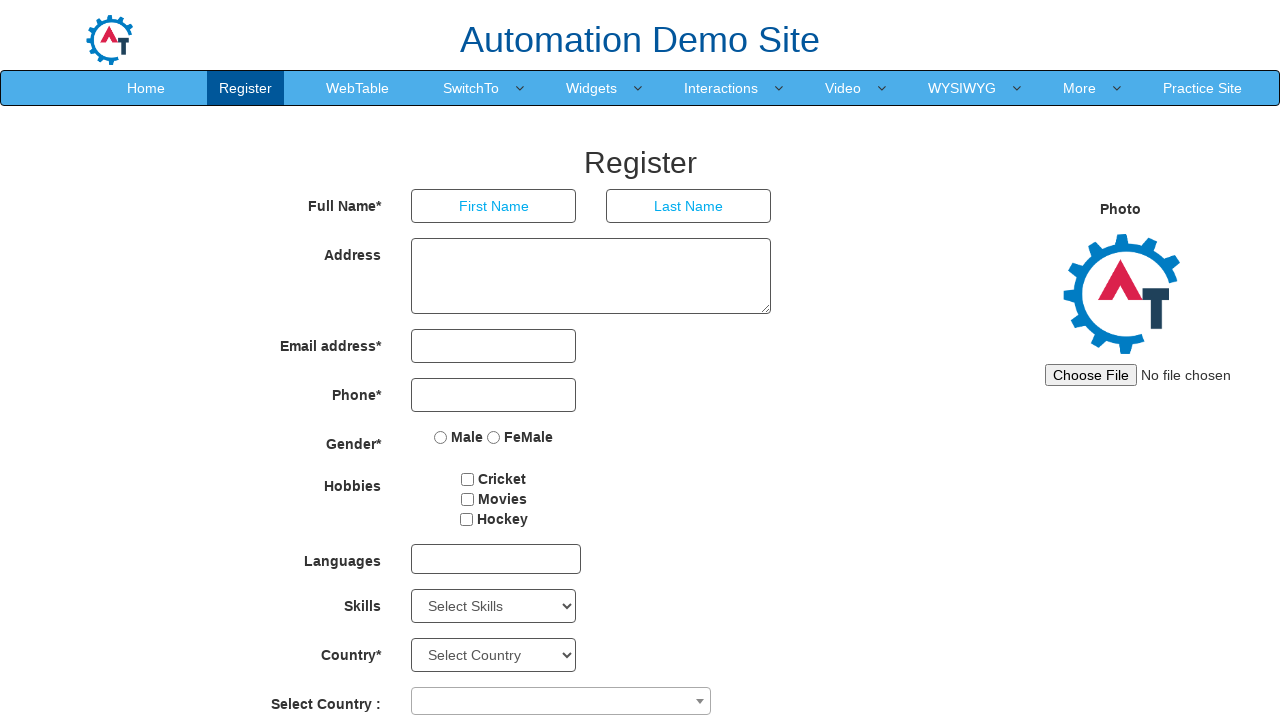

Located first name input field
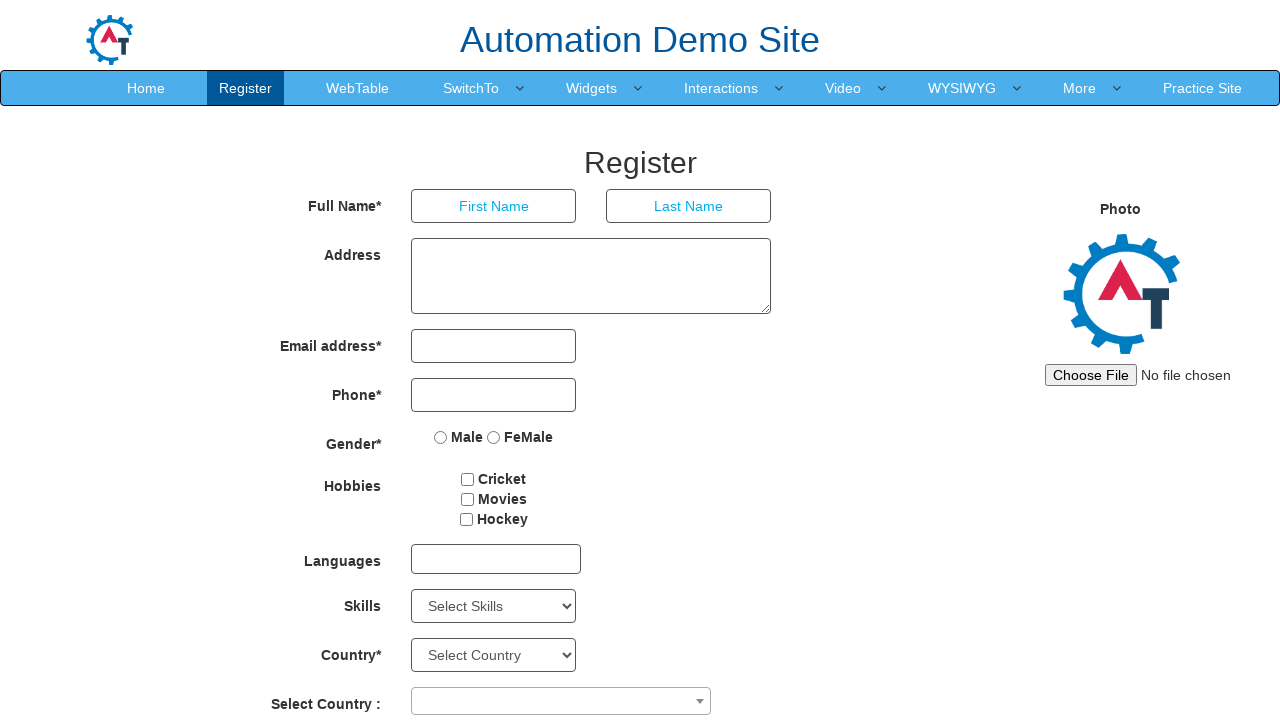

Cleared first name field using JavaScript
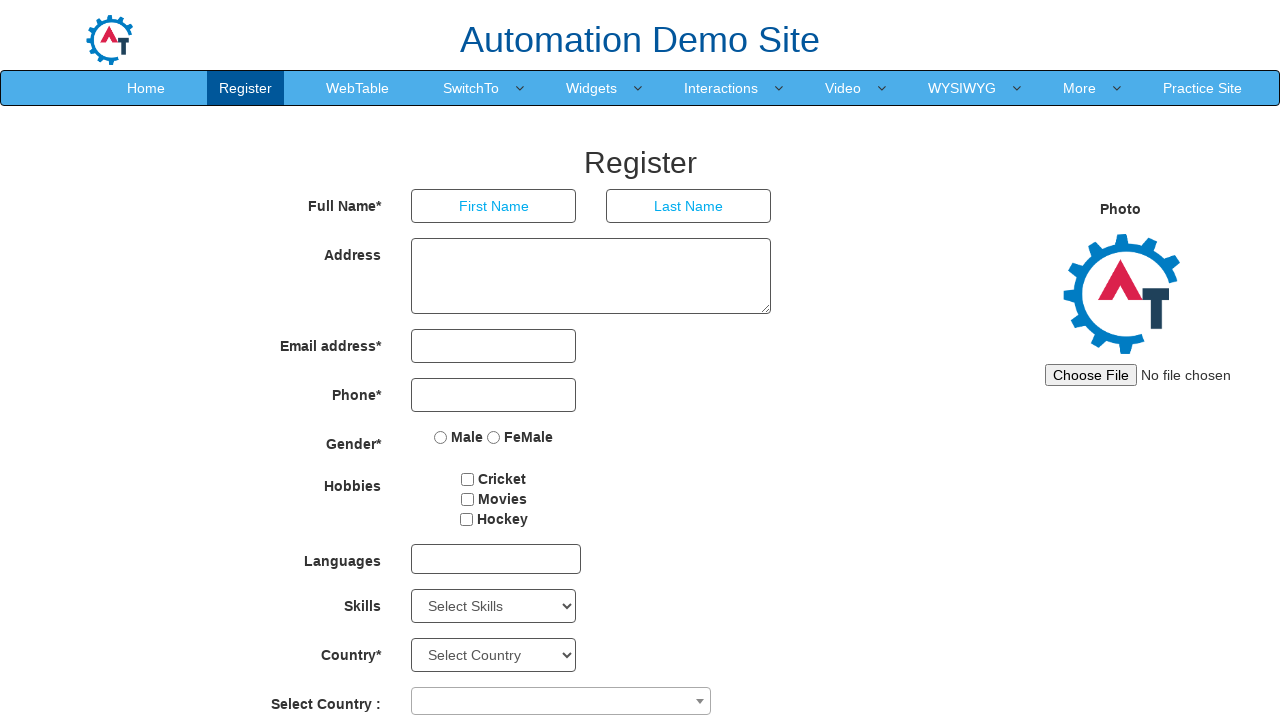

Filled first name field with 'Jones' using JavaScript
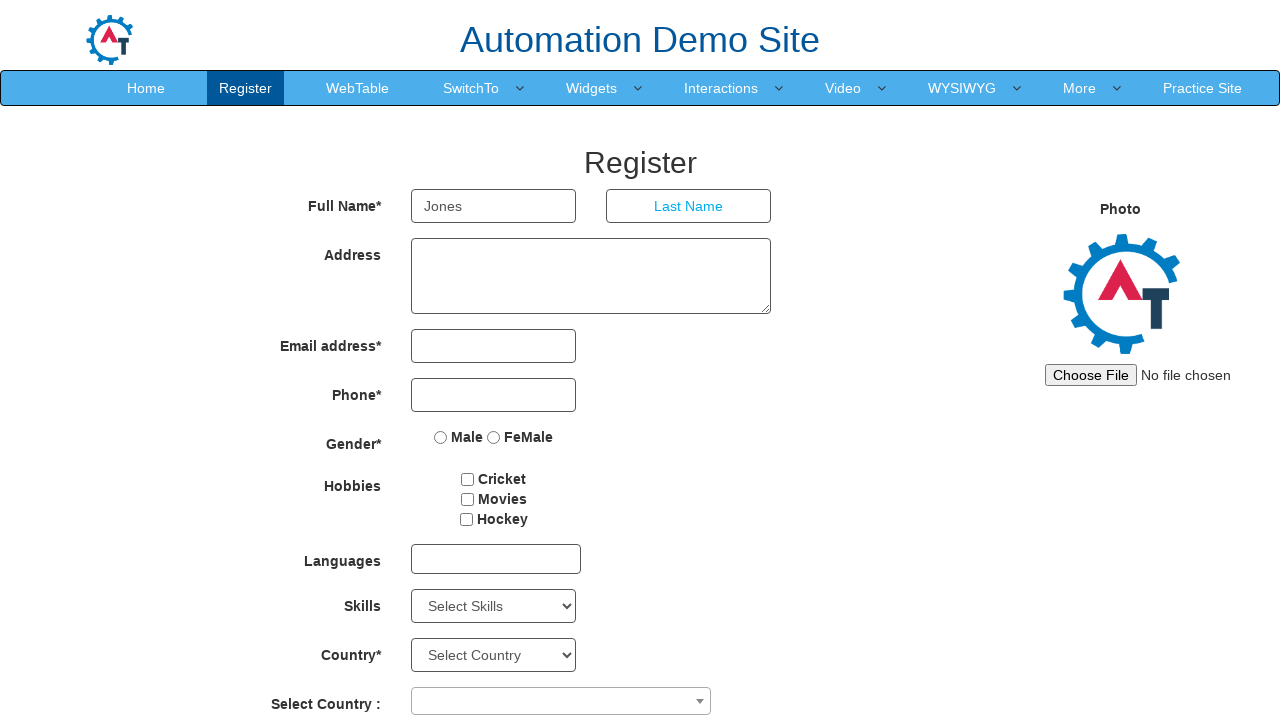

Located last name input field
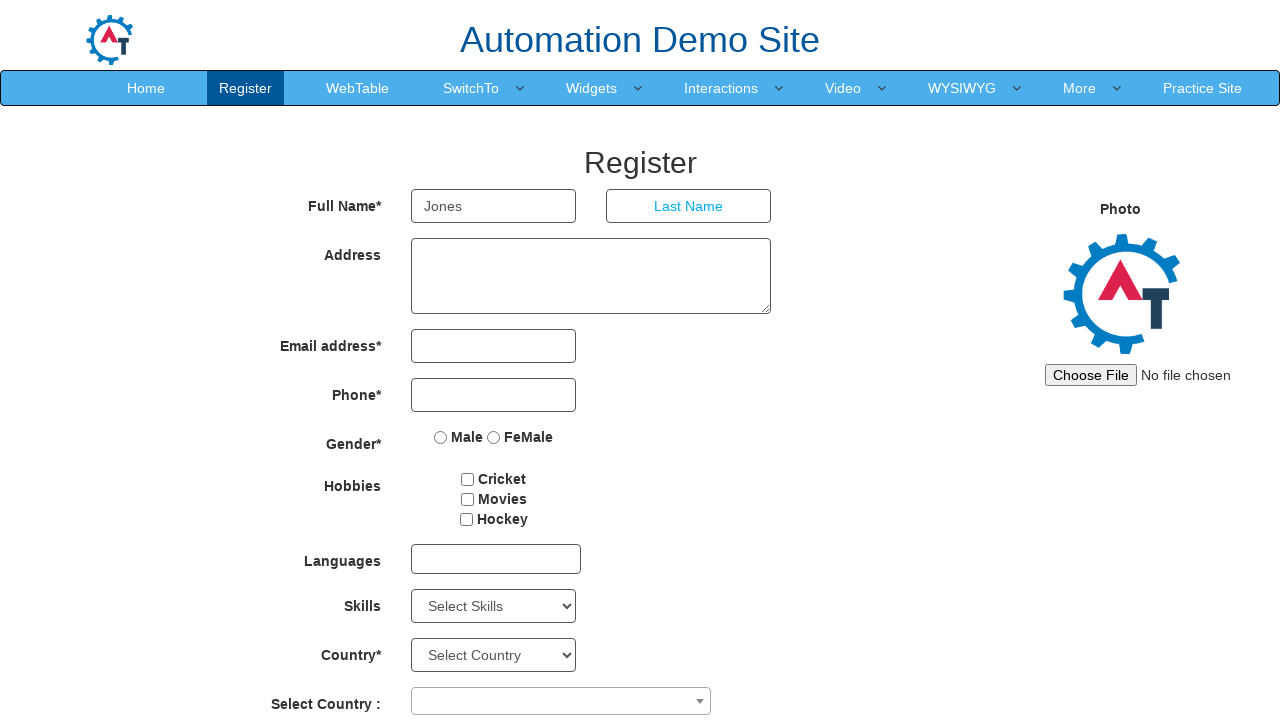

Cleared last name field using JavaScript
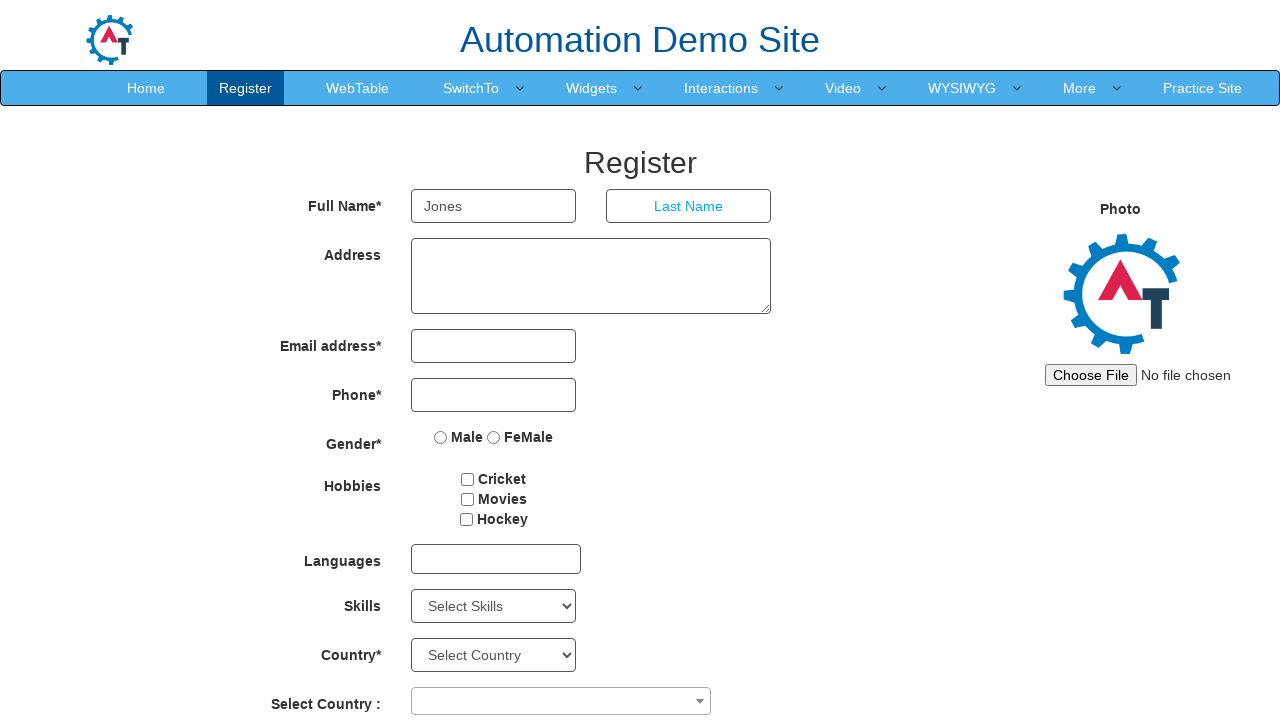

Filled last name field with 'Smith' using JavaScript
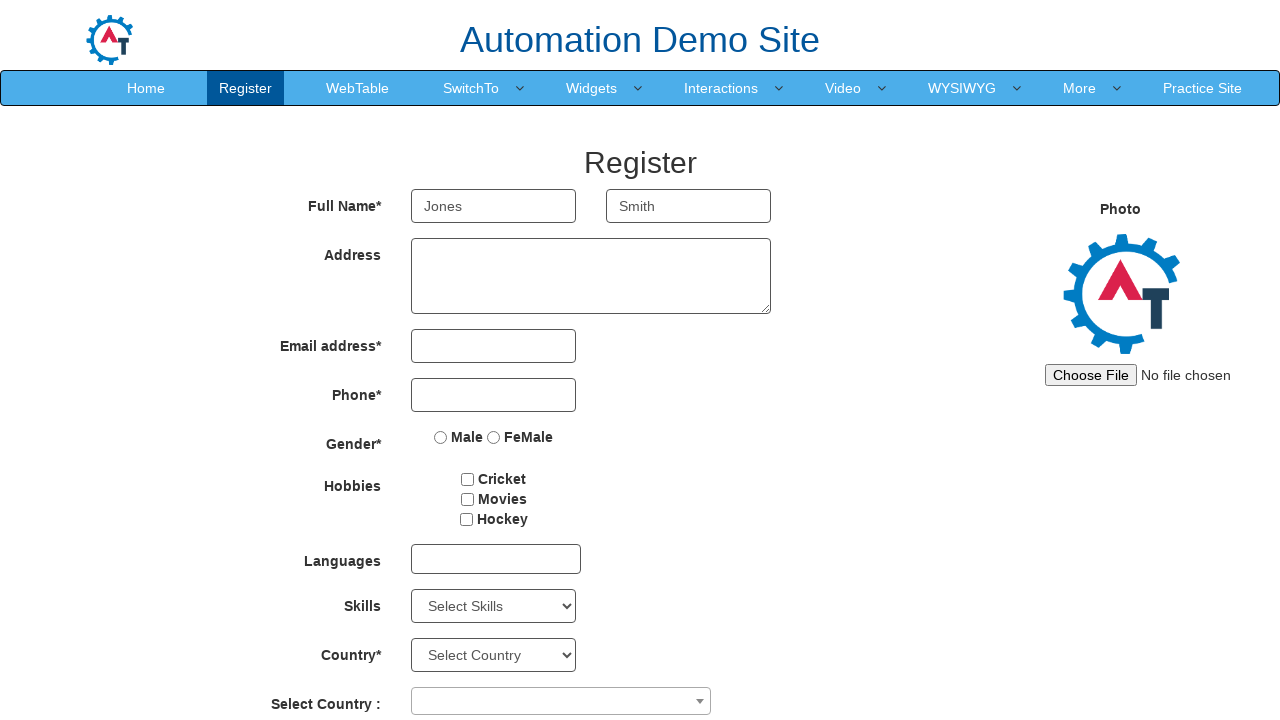

Scrolled page down by 600 pixels
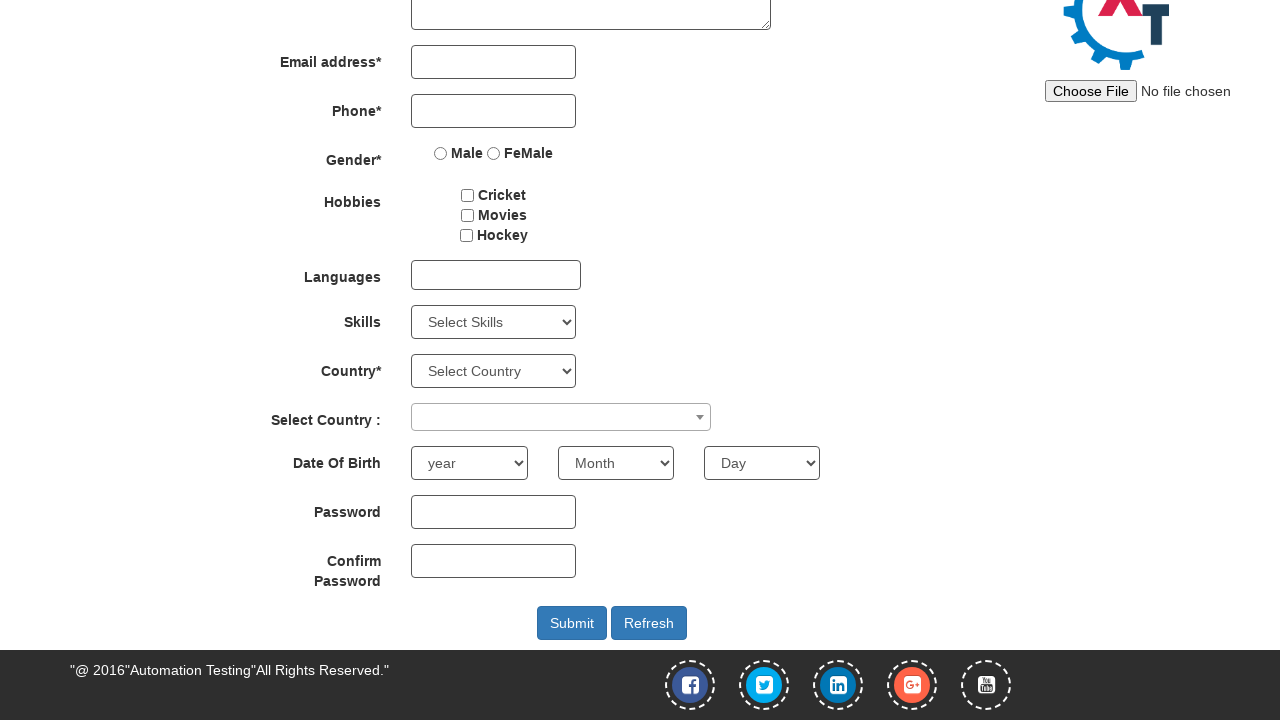

Clicked on multi-select dropdown to open it at (496, 275) on #msdd
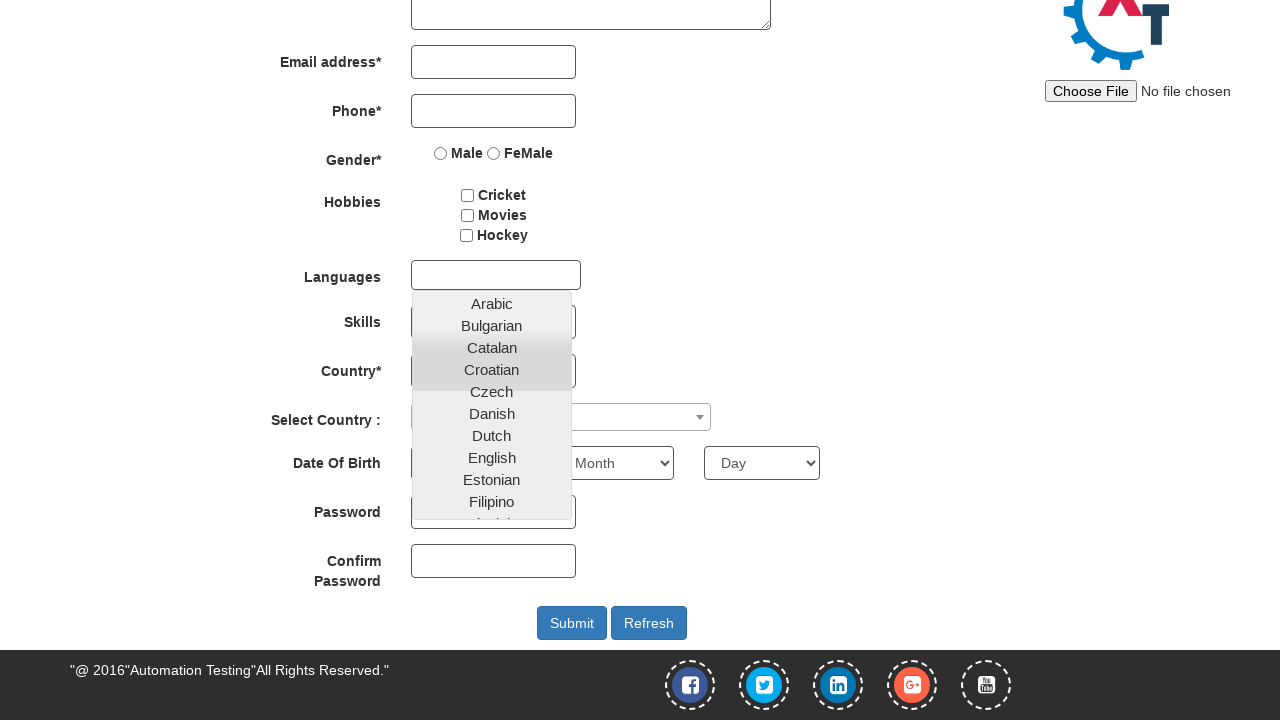

Selected first language option from dropdown at (492, 304) on xpath=//*[@id='basicBootstrapForm']/div[7]/div/multi-select/div[2]/ul/li[1]
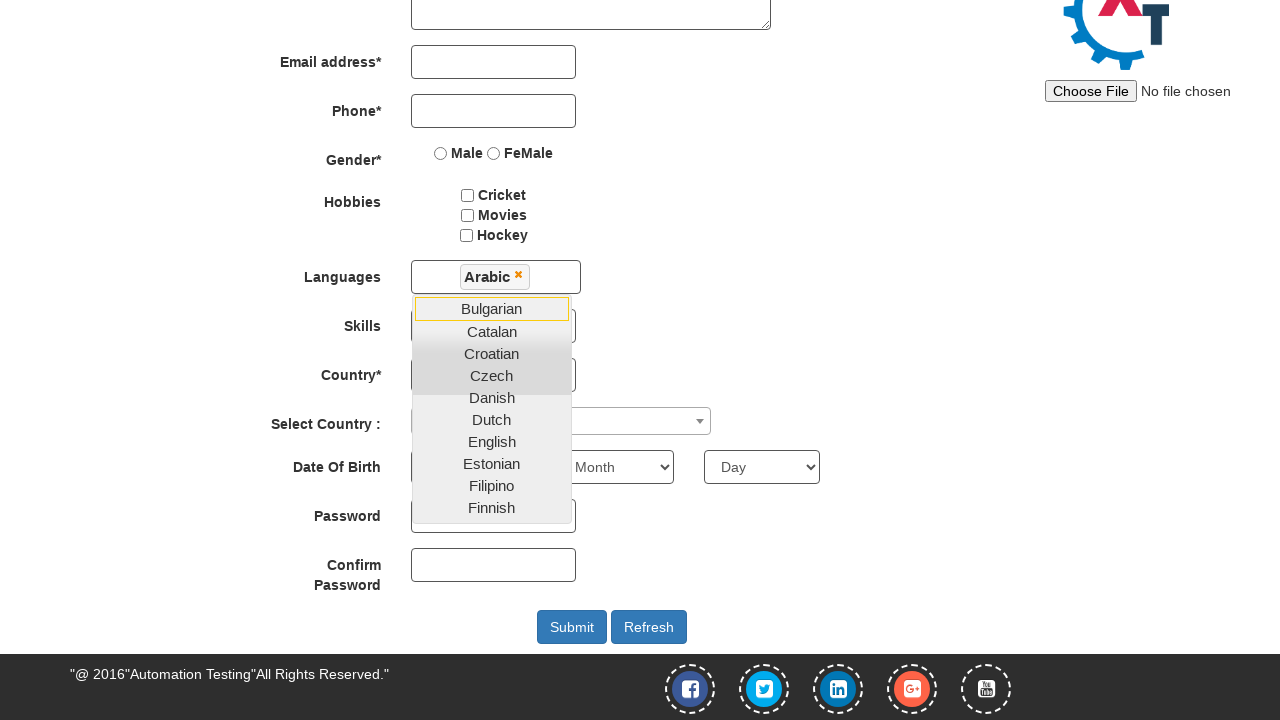

Located Thai language option
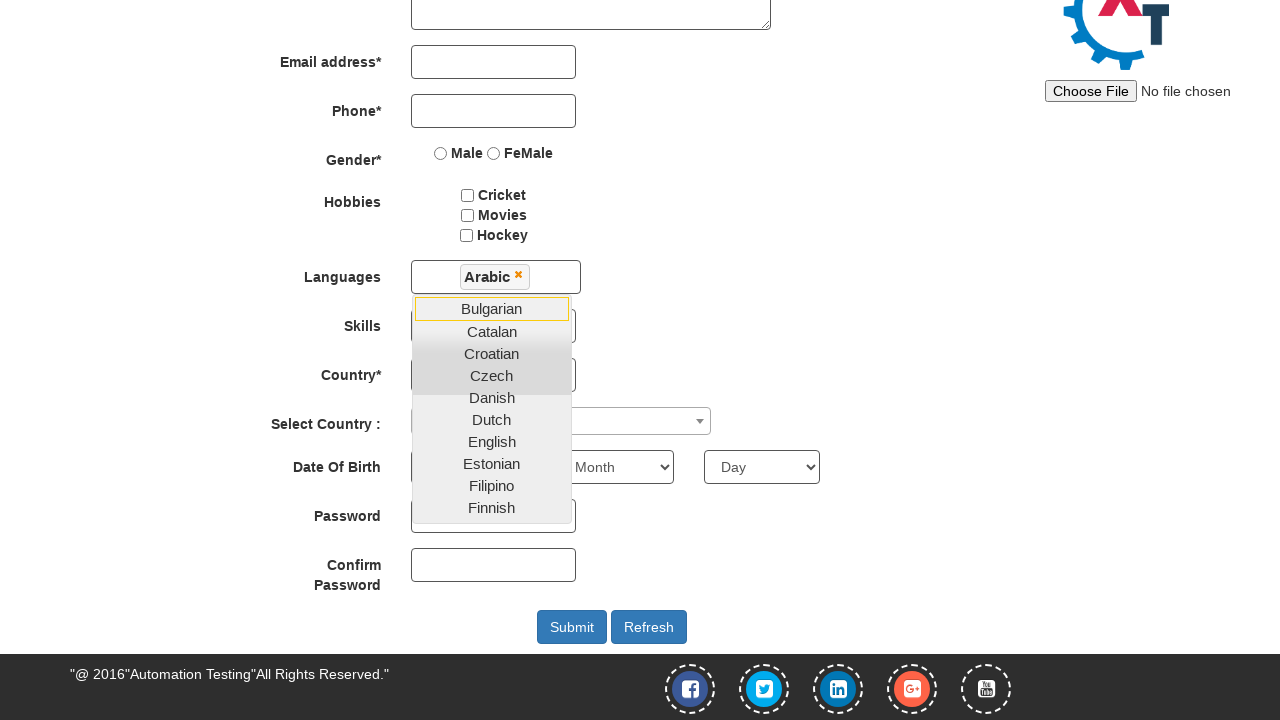

Scrolled Thai option into view
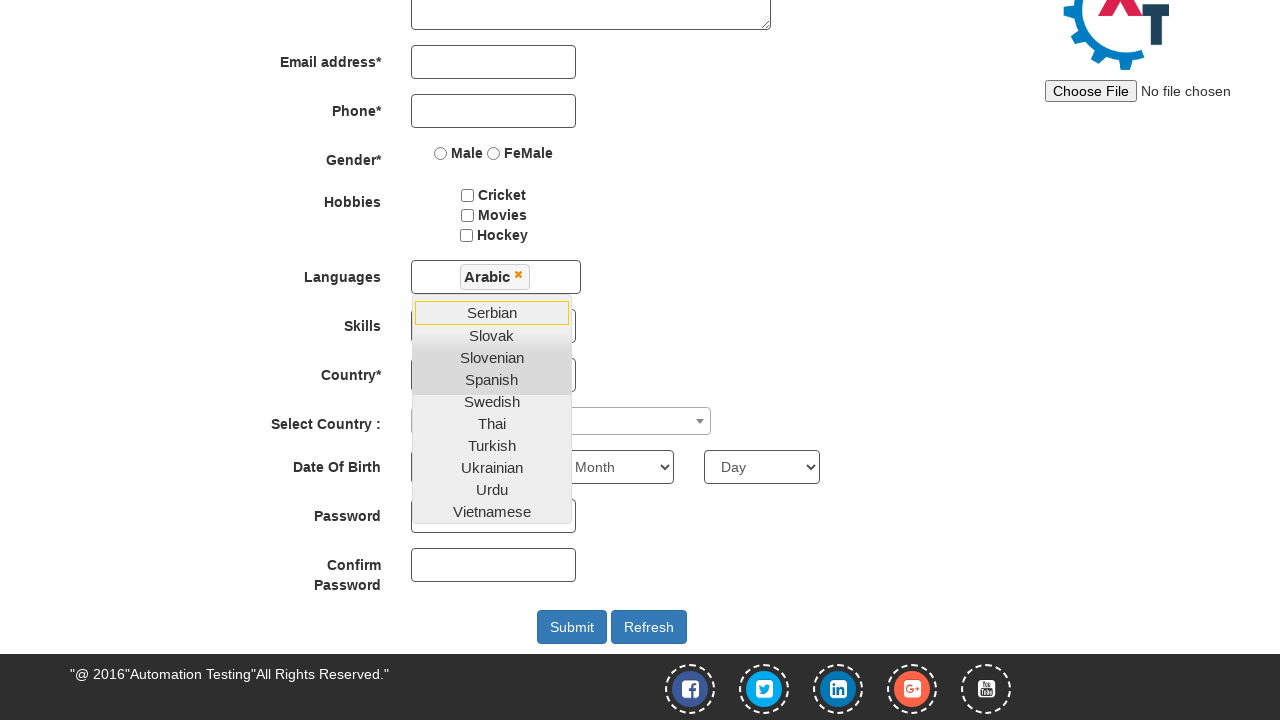

Clicked on Thai language option at (492, 423) on xpath=//*[@id='basicBootstrapForm']/div[7]/div/multi-select/div[2]/ul/li[37]/a
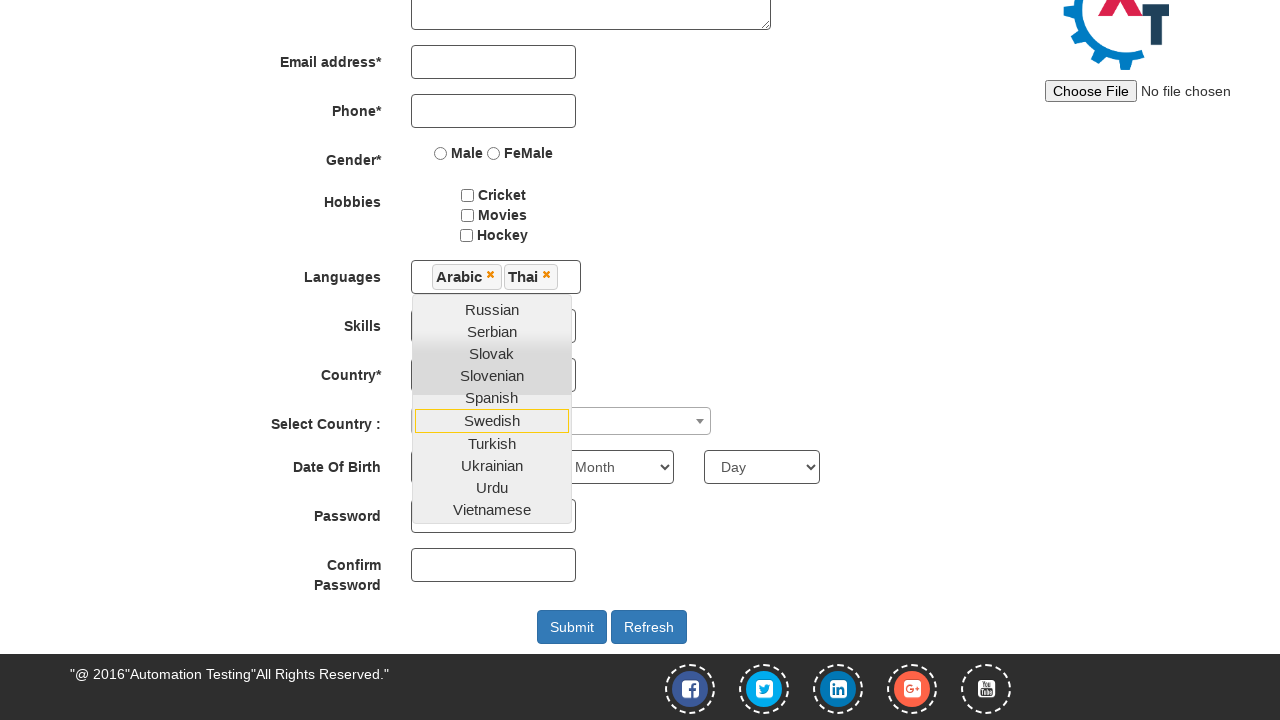

Selected 'Java' from skills dropdown on #Skills
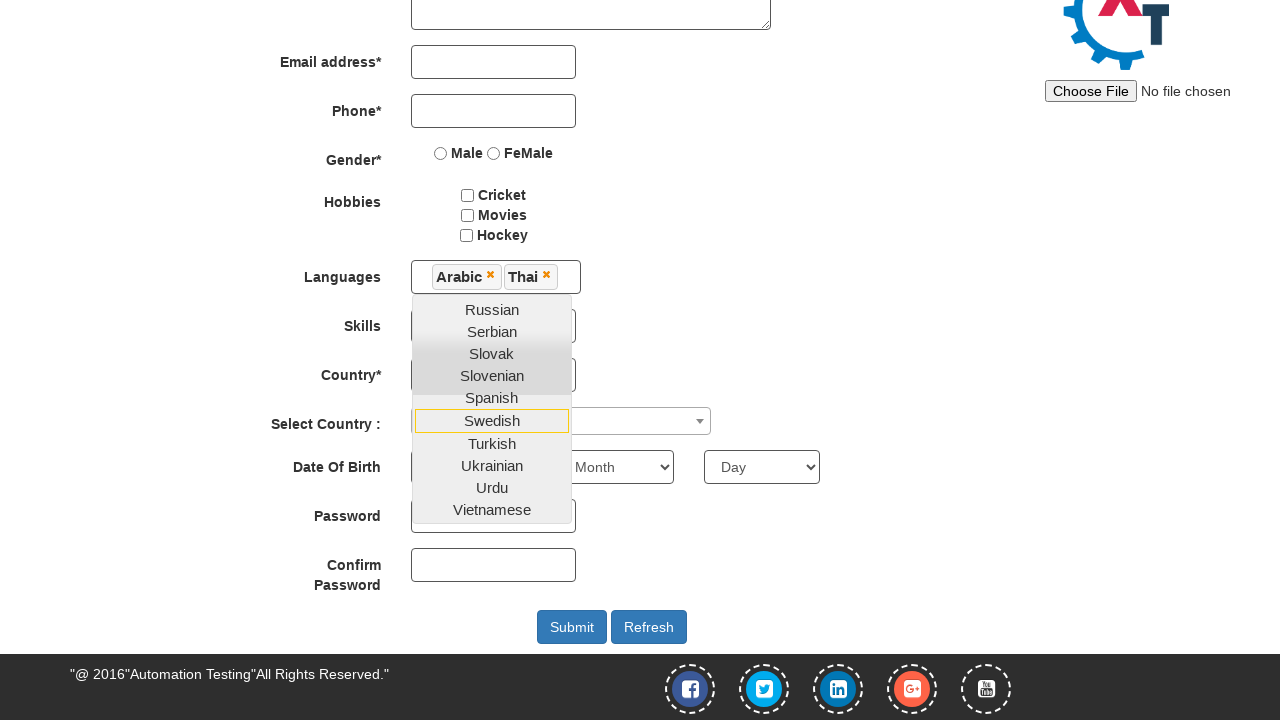

Scrolled page back up by 600 pixels
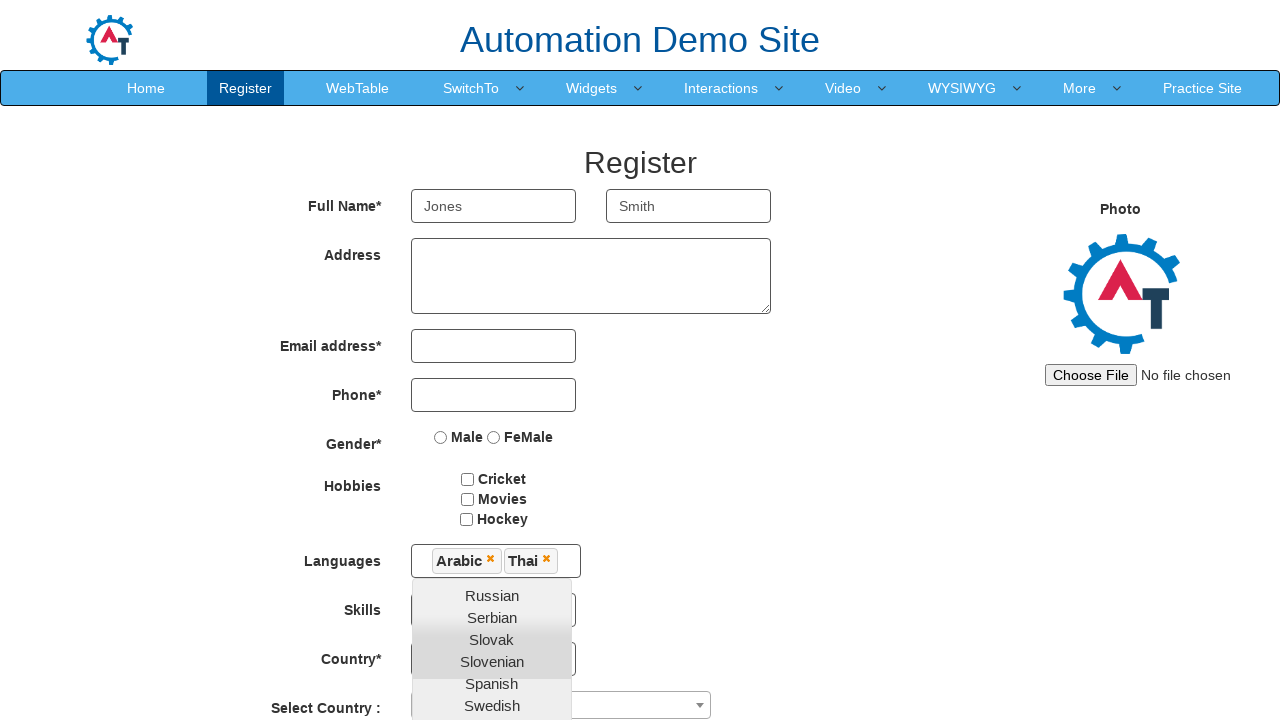

Refreshed page using history.go(0)
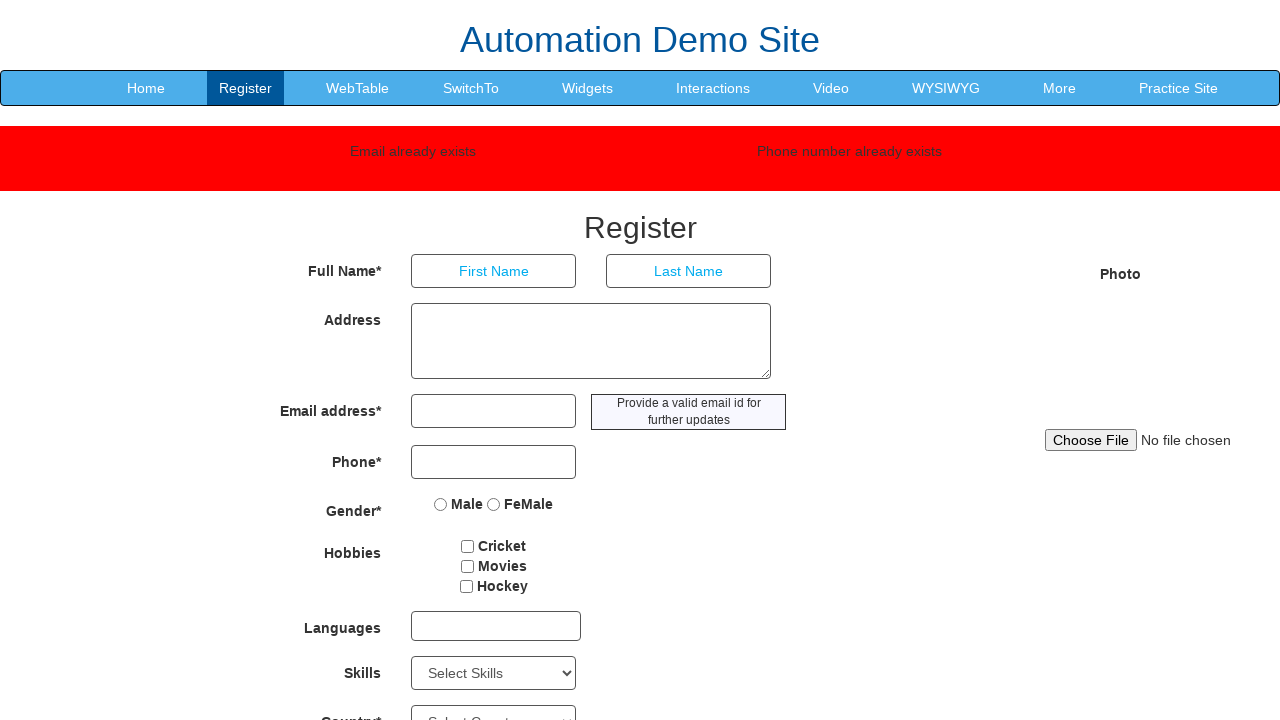

Waited for page to fully load after refresh
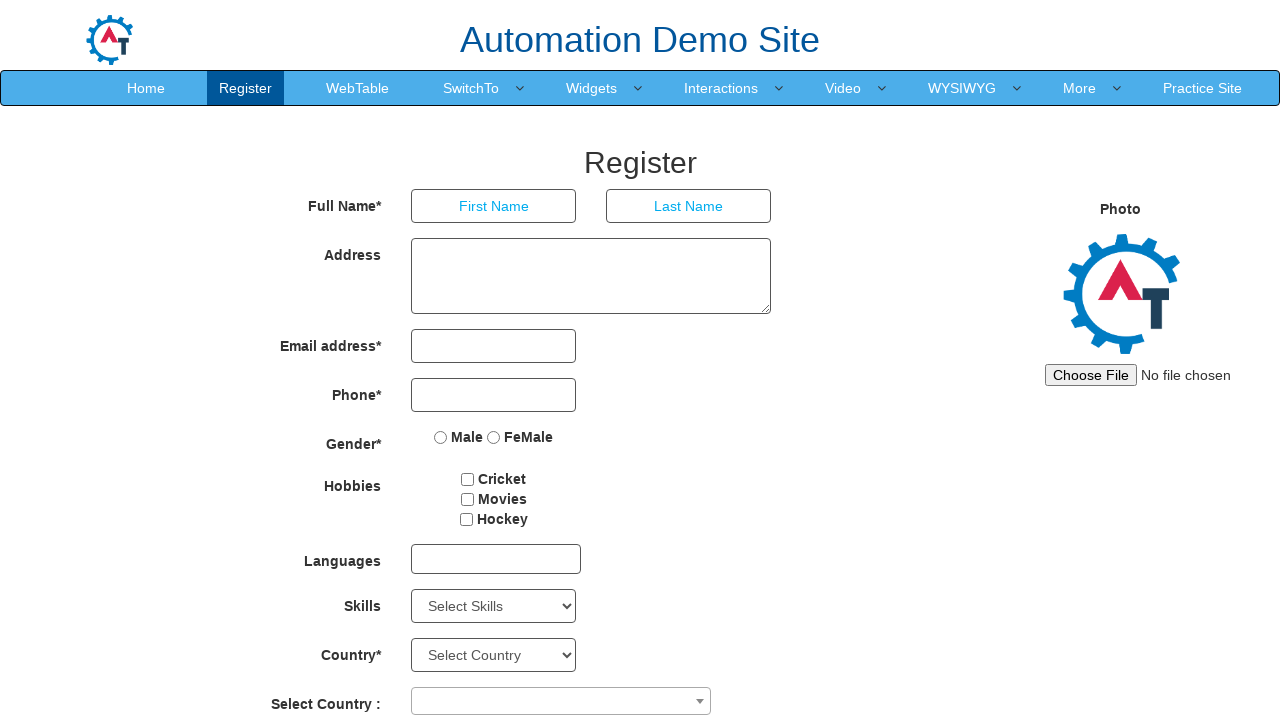

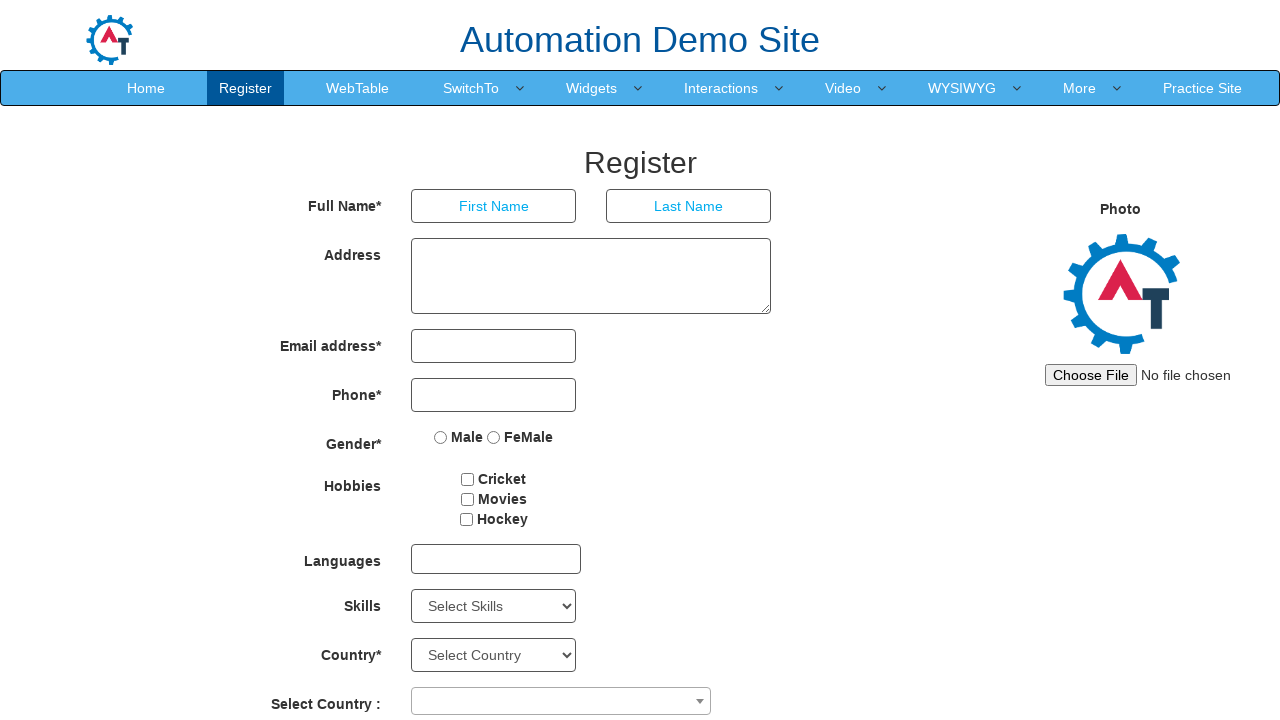